Tests AJAX content loading by clicking on a year link (2015) and waiting for the dynamic content to load

Starting URL: https://www.scrapethissite.com/pages/ajax-javascript/

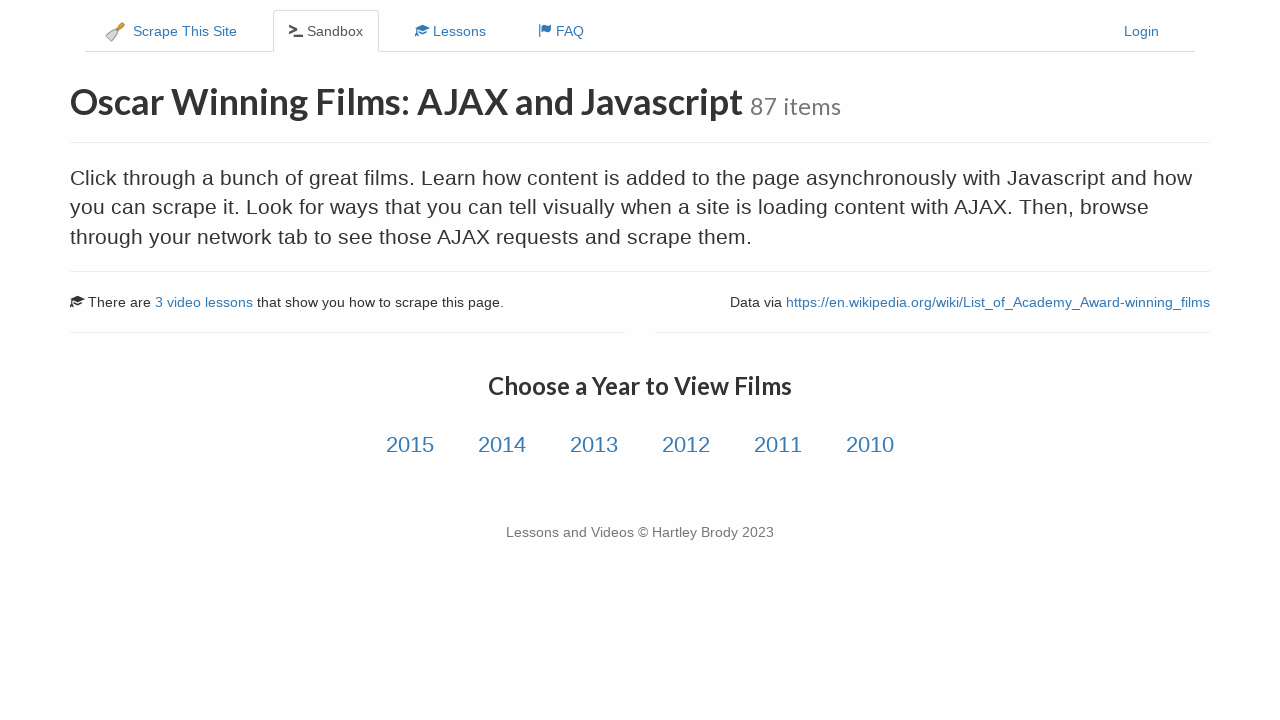

Clicked on the 2015 year link to trigger AJAX content loading at (410, 445) on internal:role=link[name="2015"i]
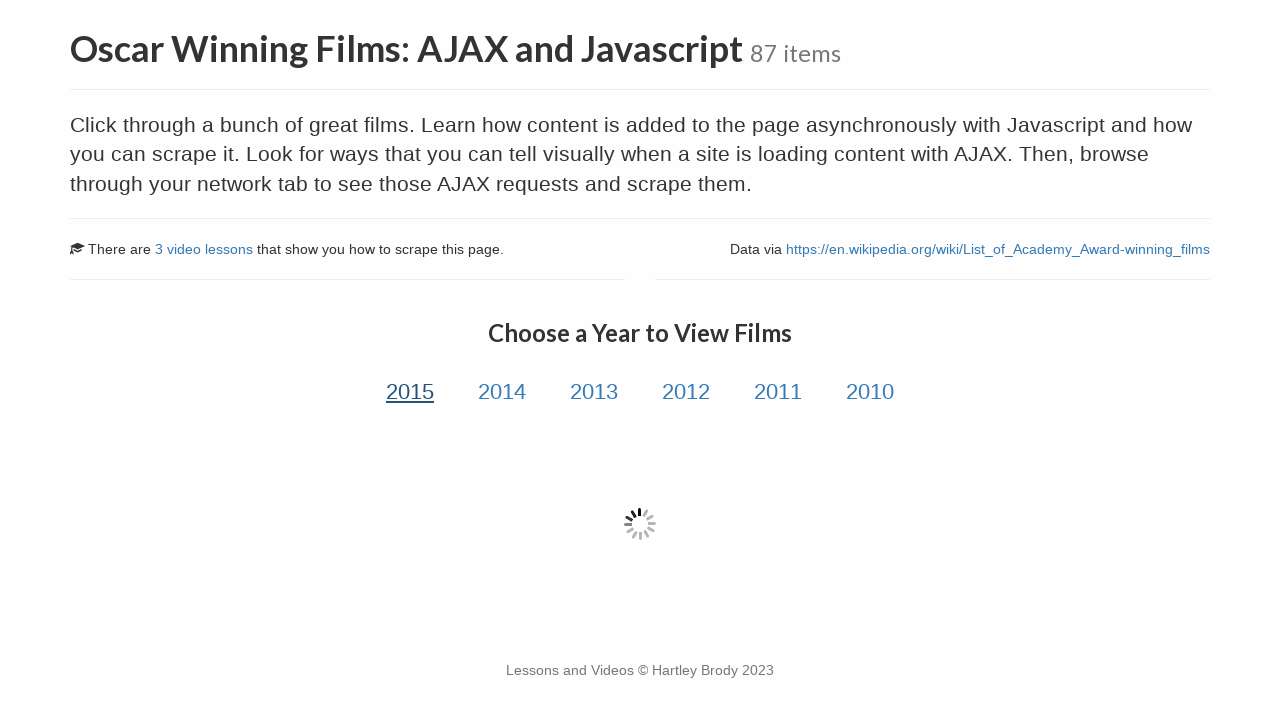

Dynamic content for 2015 loaded successfully
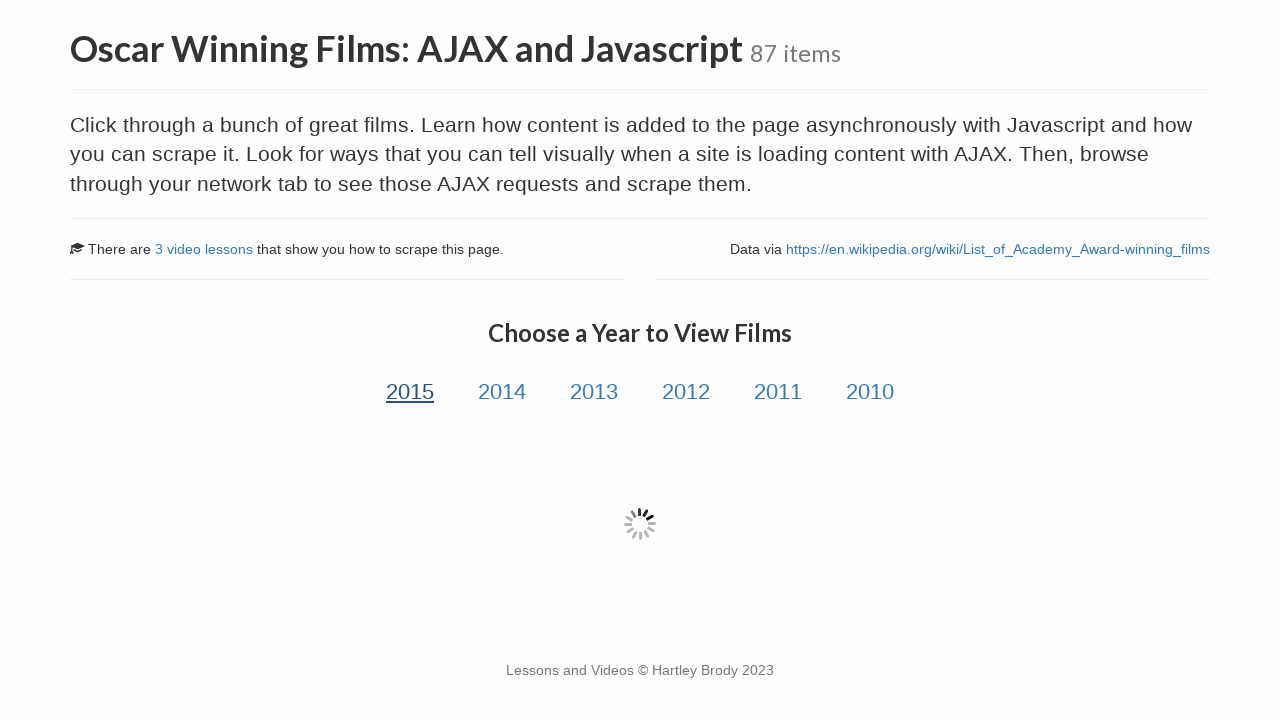

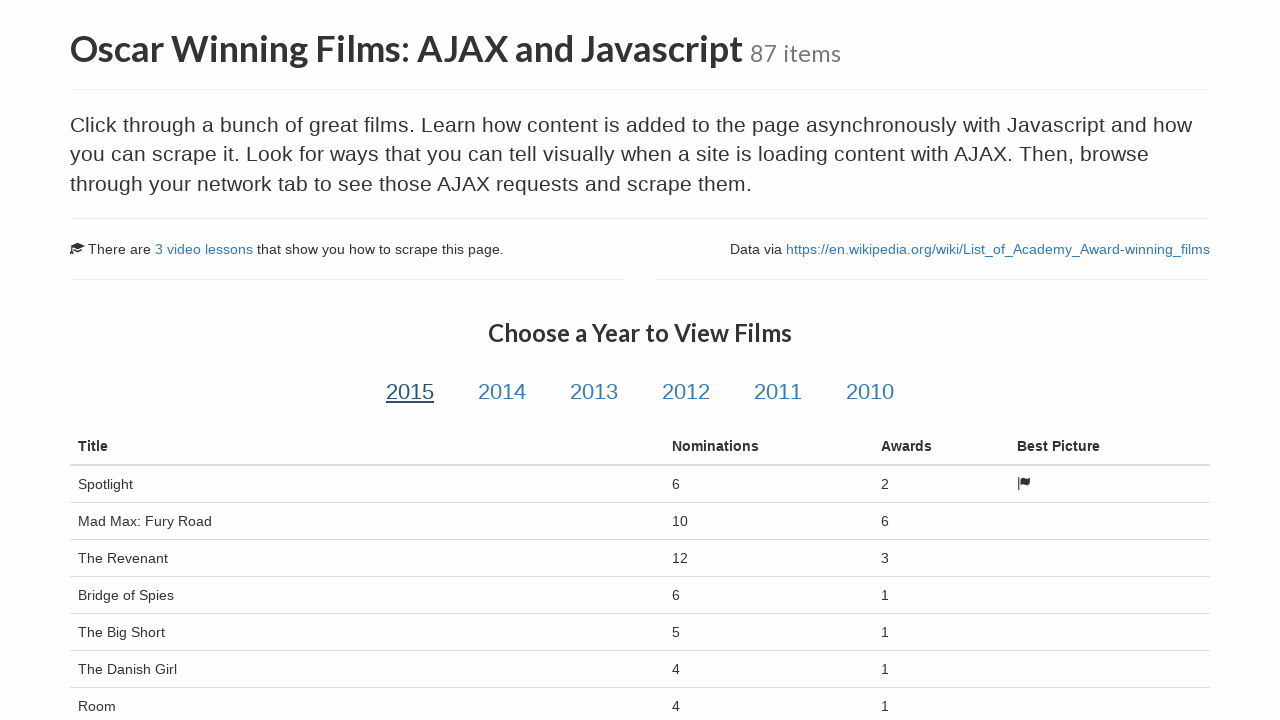